Tests dropdown selection functionality by selecting currency options using different methods (by value, by index, and by visible text)

Starting URL: https://rahulshettyacademy.com/dropdownsPractise/

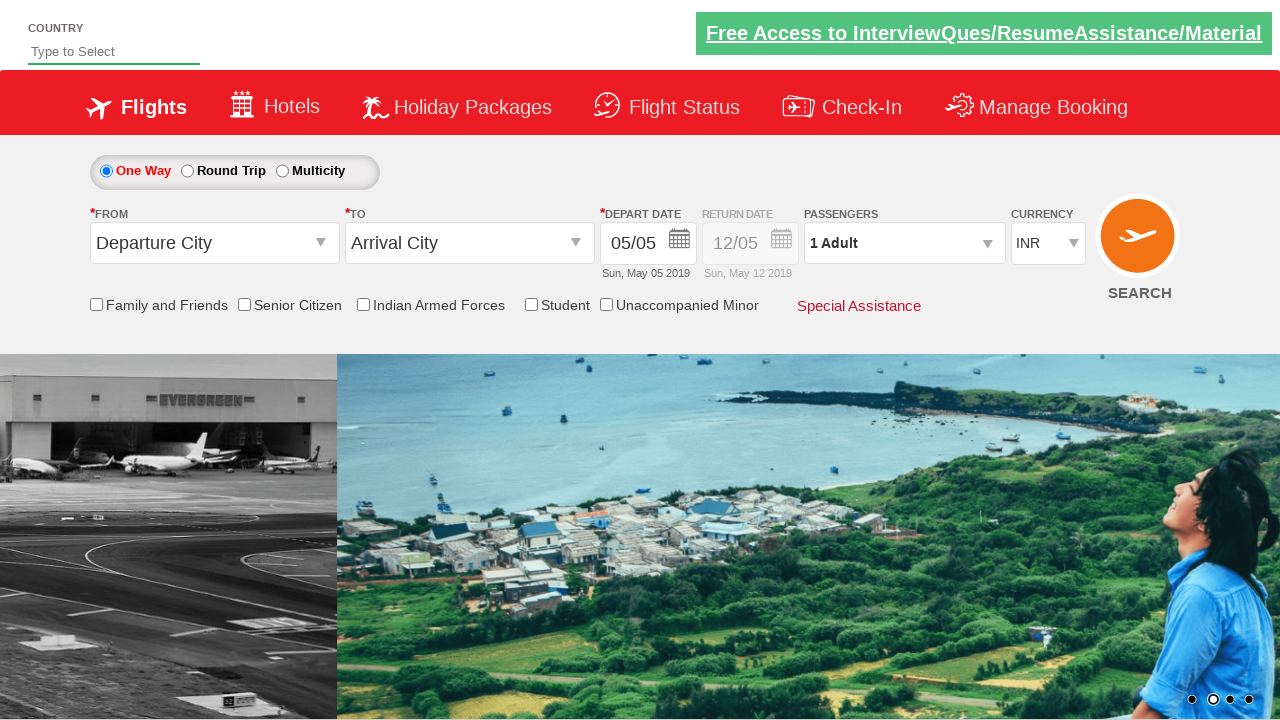

Selected currency option 'AED' by value on #ctl00_mainContent_DropDownListCurrency
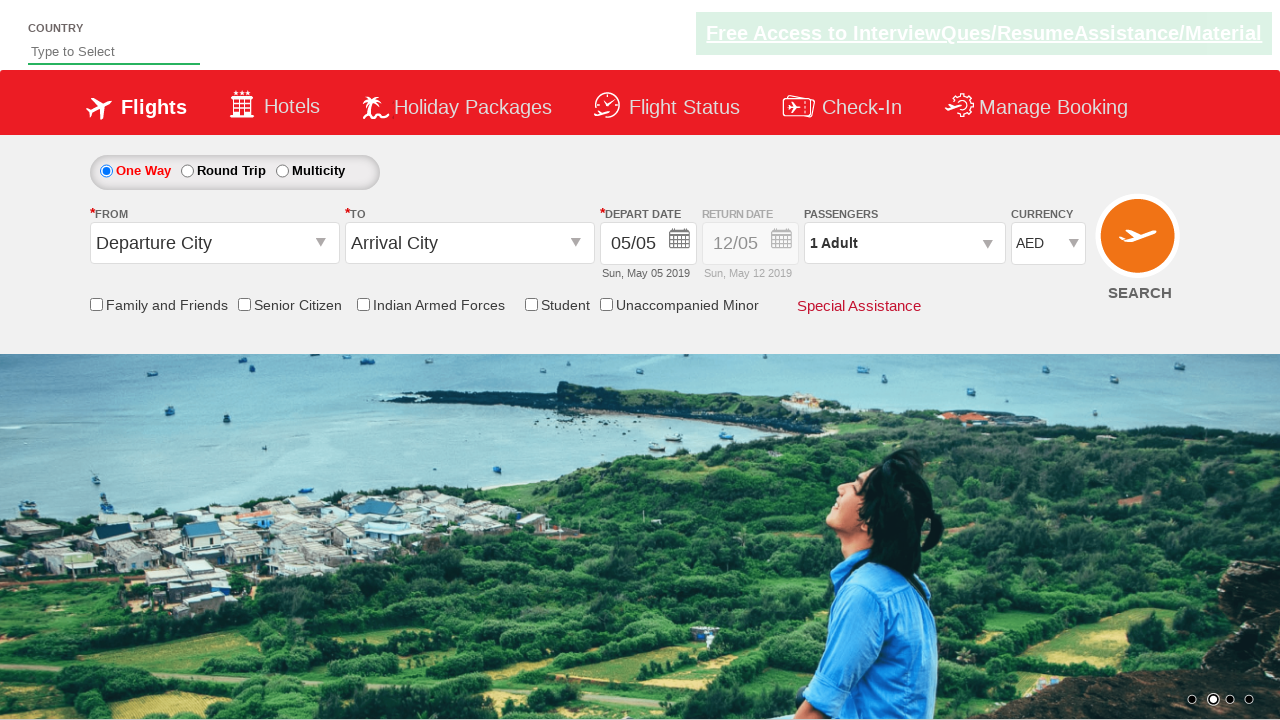

Selected currency option at index 1 on #ctl00_mainContent_DropDownListCurrency
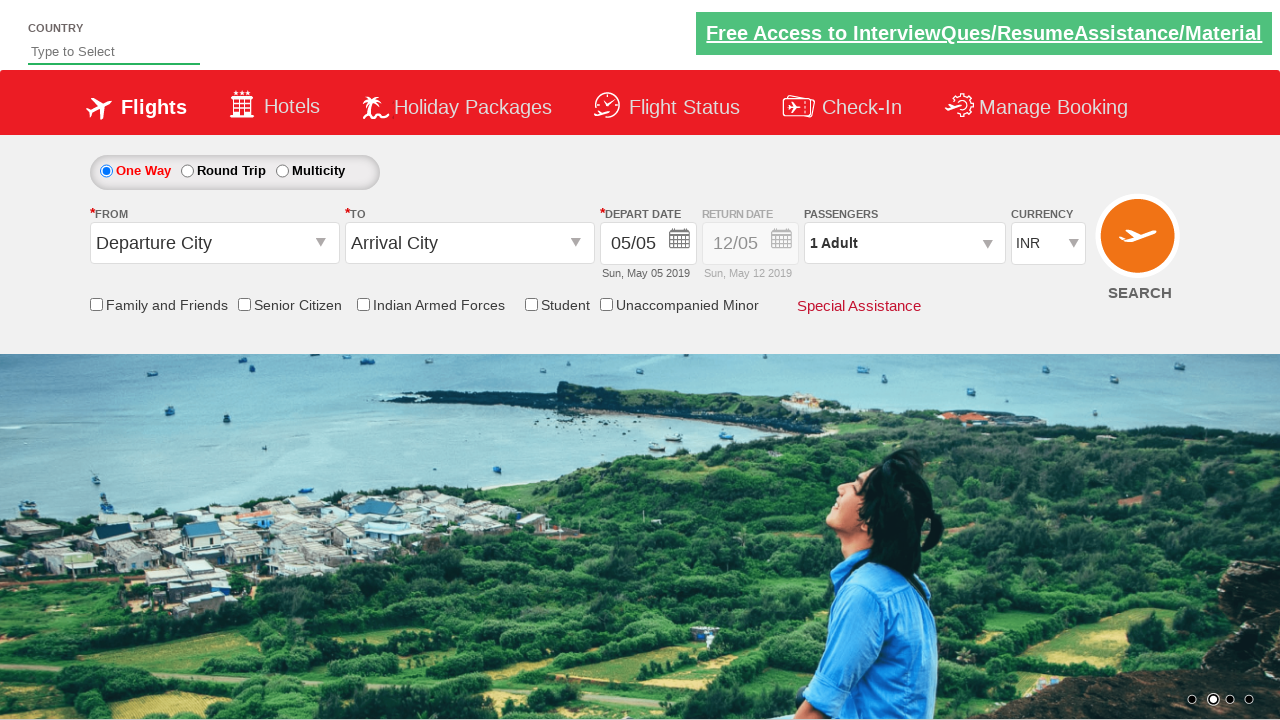

Selected currency option 'USD' by visible text on #ctl00_mainContent_DropDownListCurrency
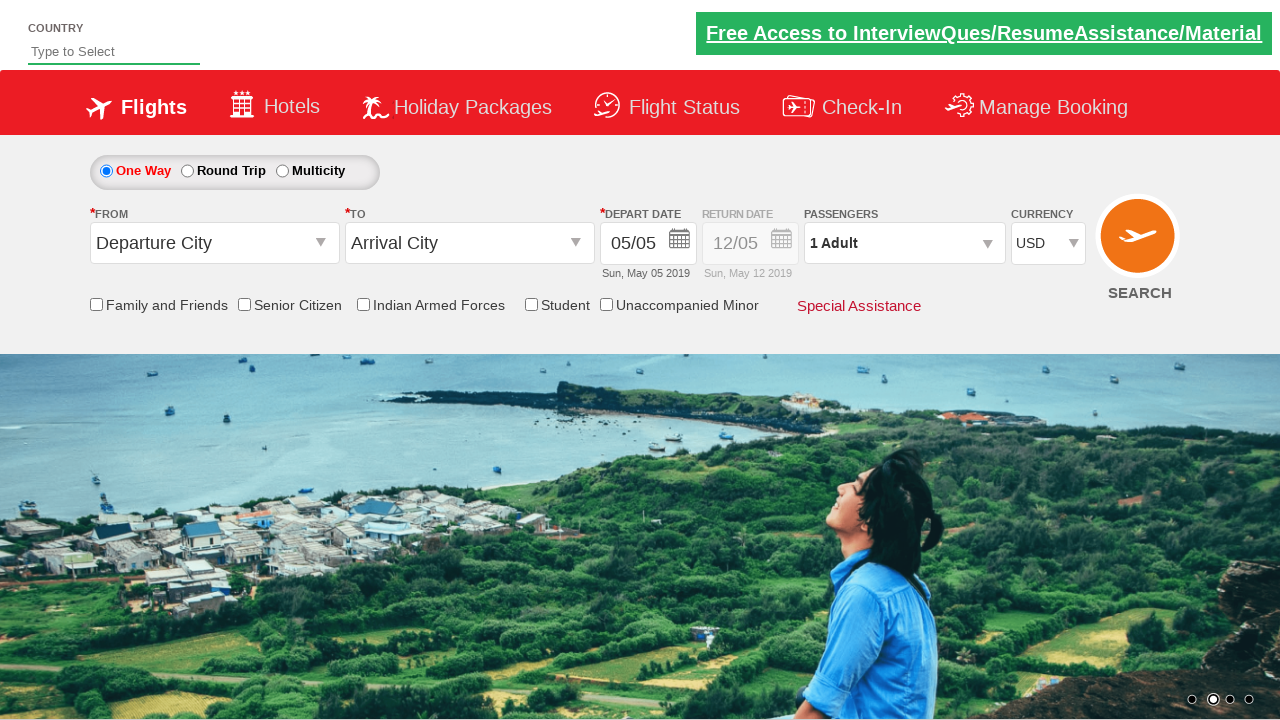

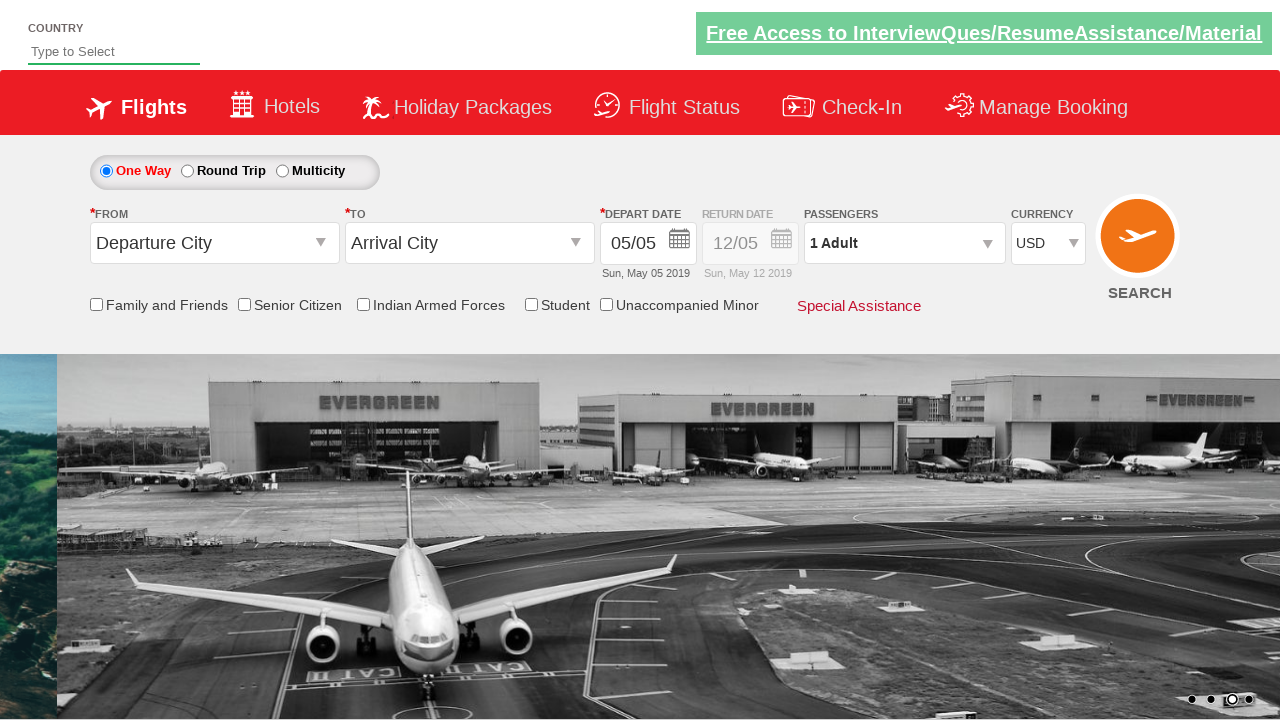